Tests browser scrolling functionality by navigating to the Selenium website and scrolling to the "Donate to Selenium" heading element

Starting URL: https://www.selenium.dev/

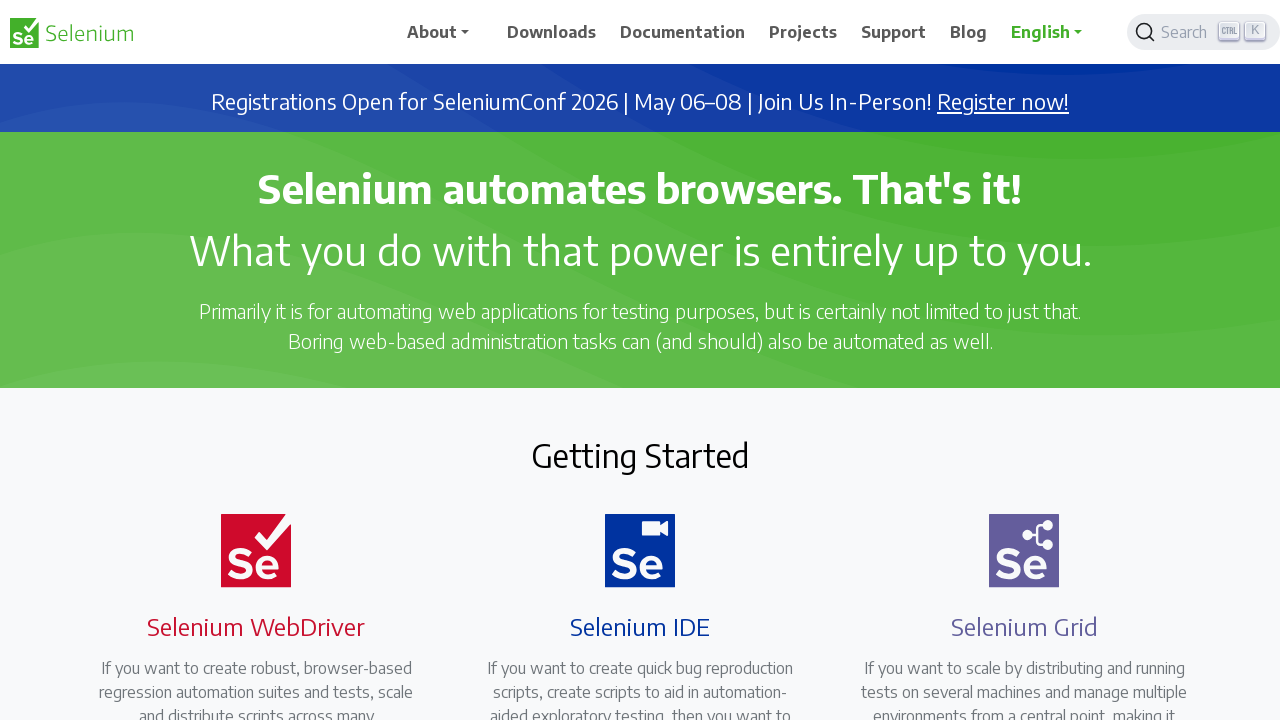

Located the 'Donate to Selenium' heading element
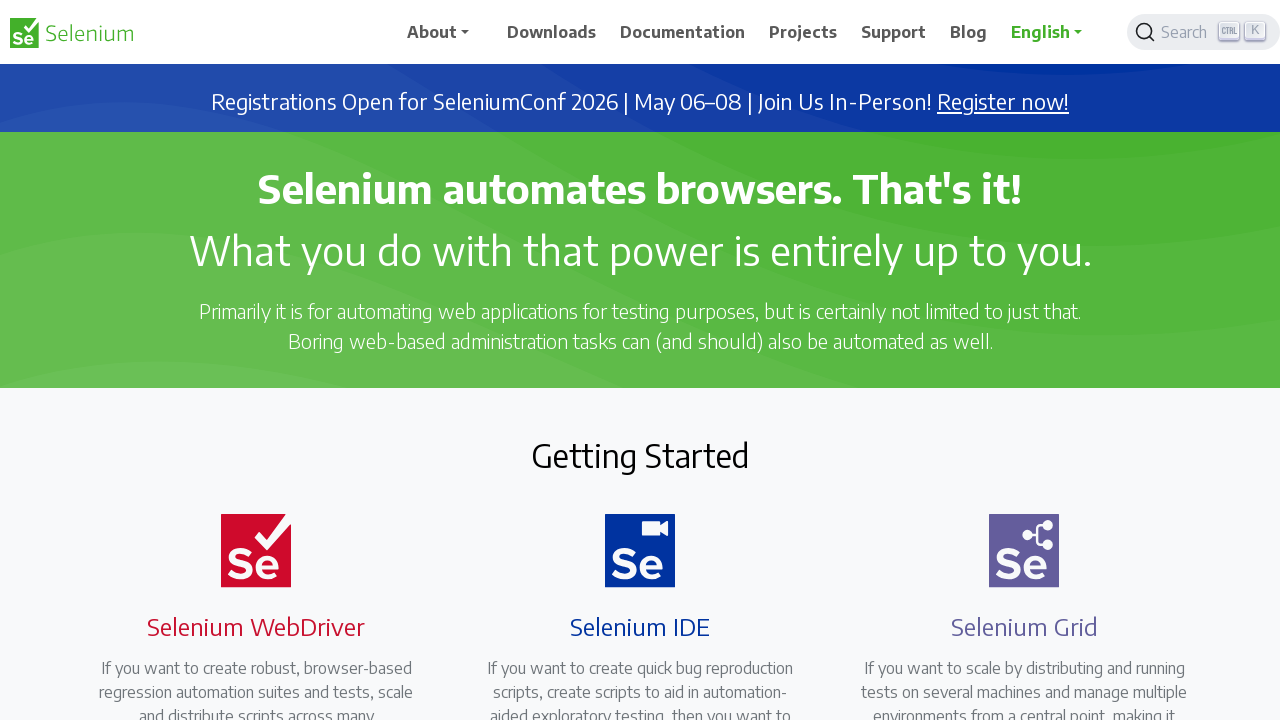

Scrolled to the 'Donate to Selenium' heading element
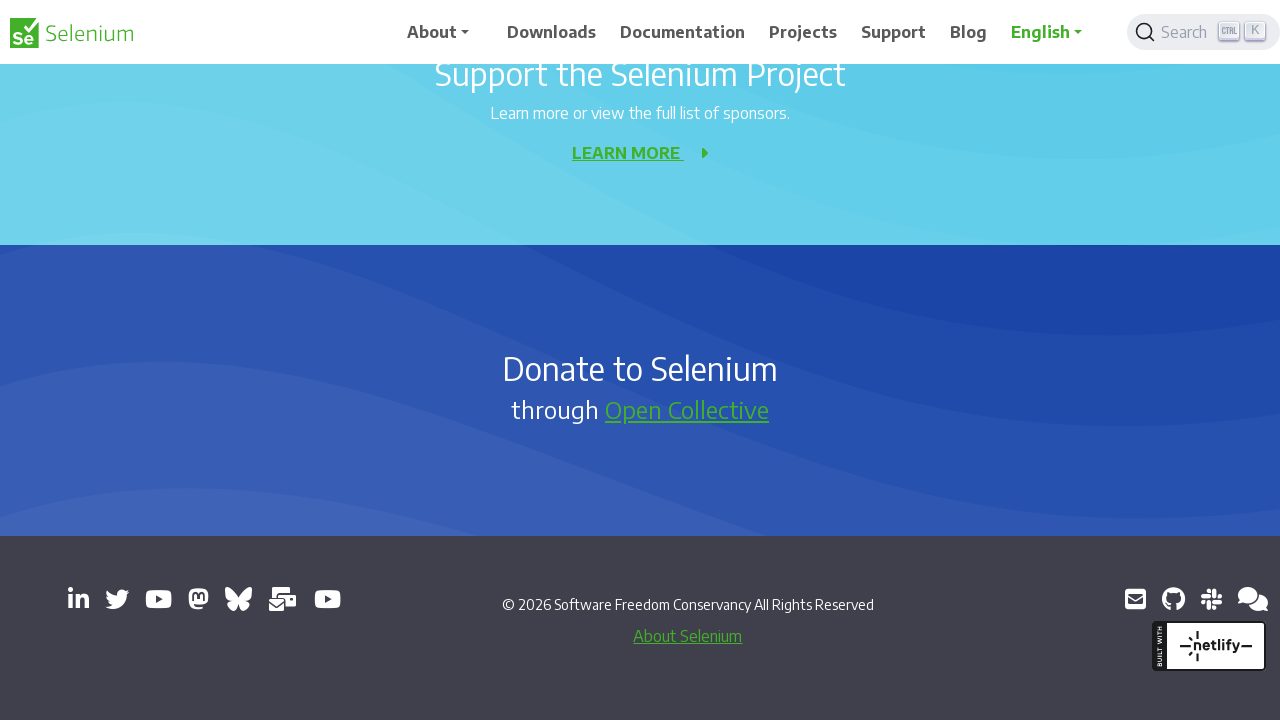

Verified that the 'Donate to Selenium' heading is visible
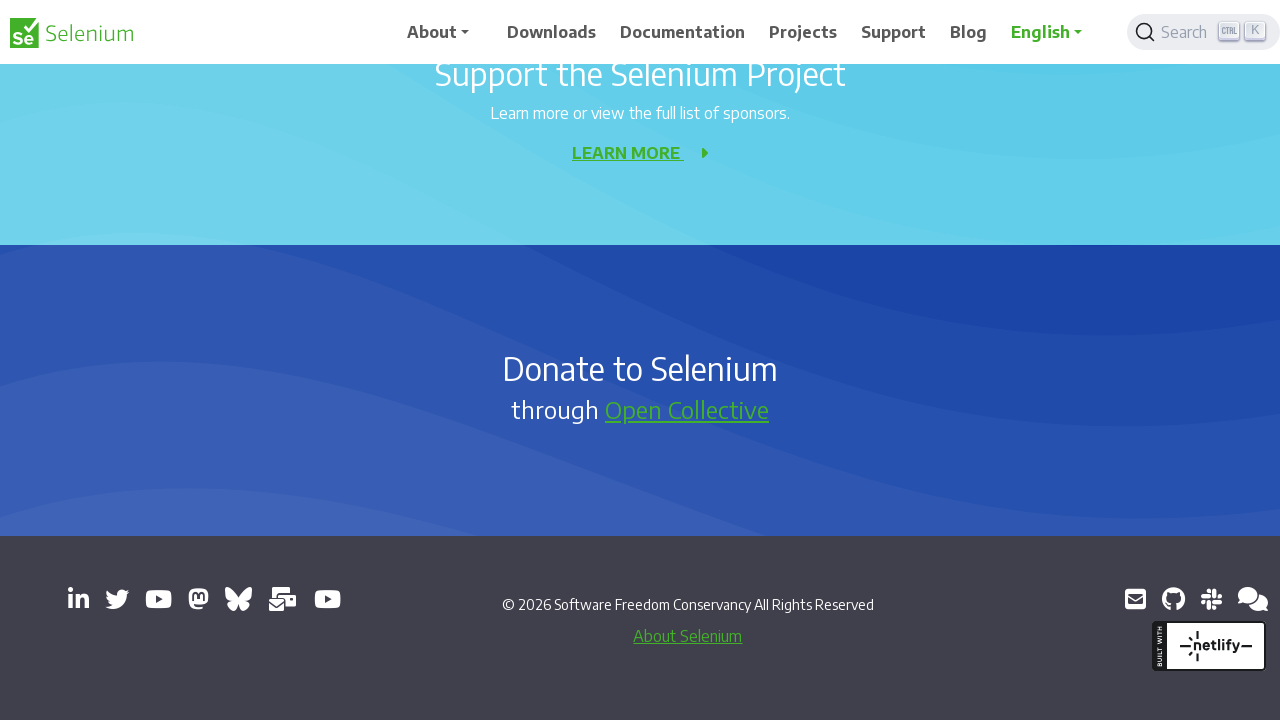

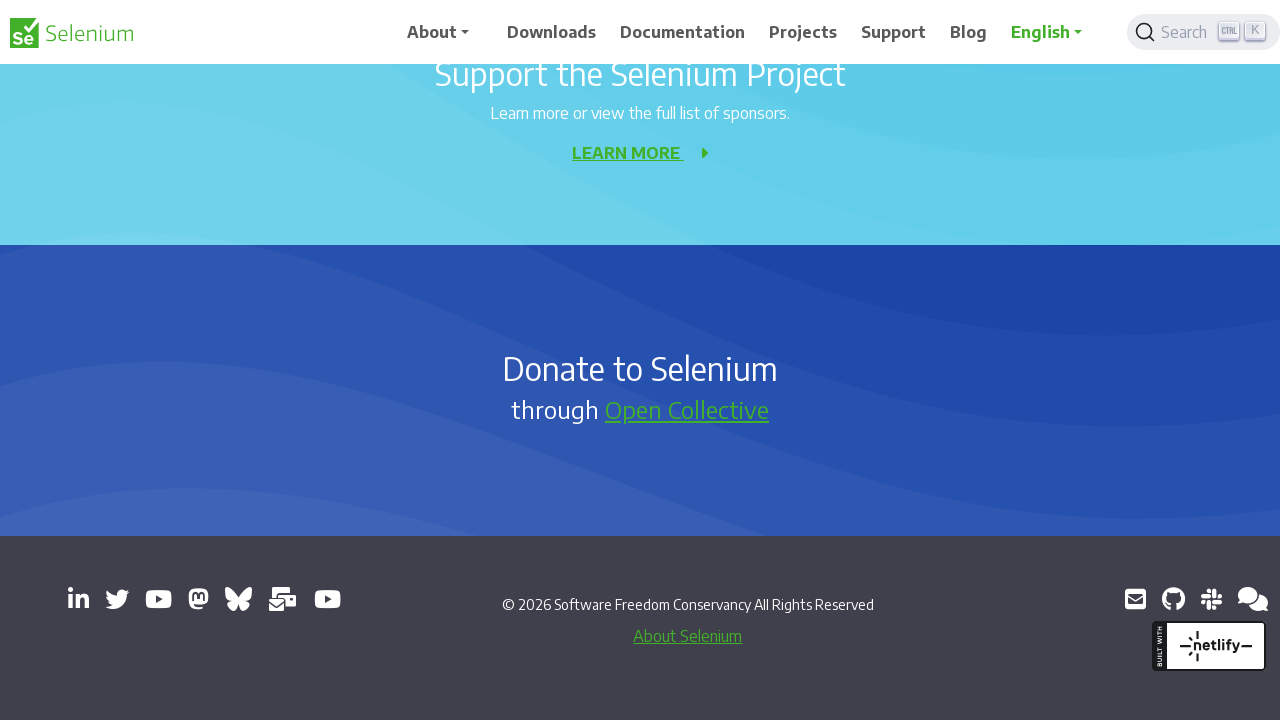